Tests adding two elements by clicking the "Add Element" button twice, then verifies both delete buttons are displayed on the page.

Starting URL: https://the-internet.herokuapp.com/add_remove_elements/

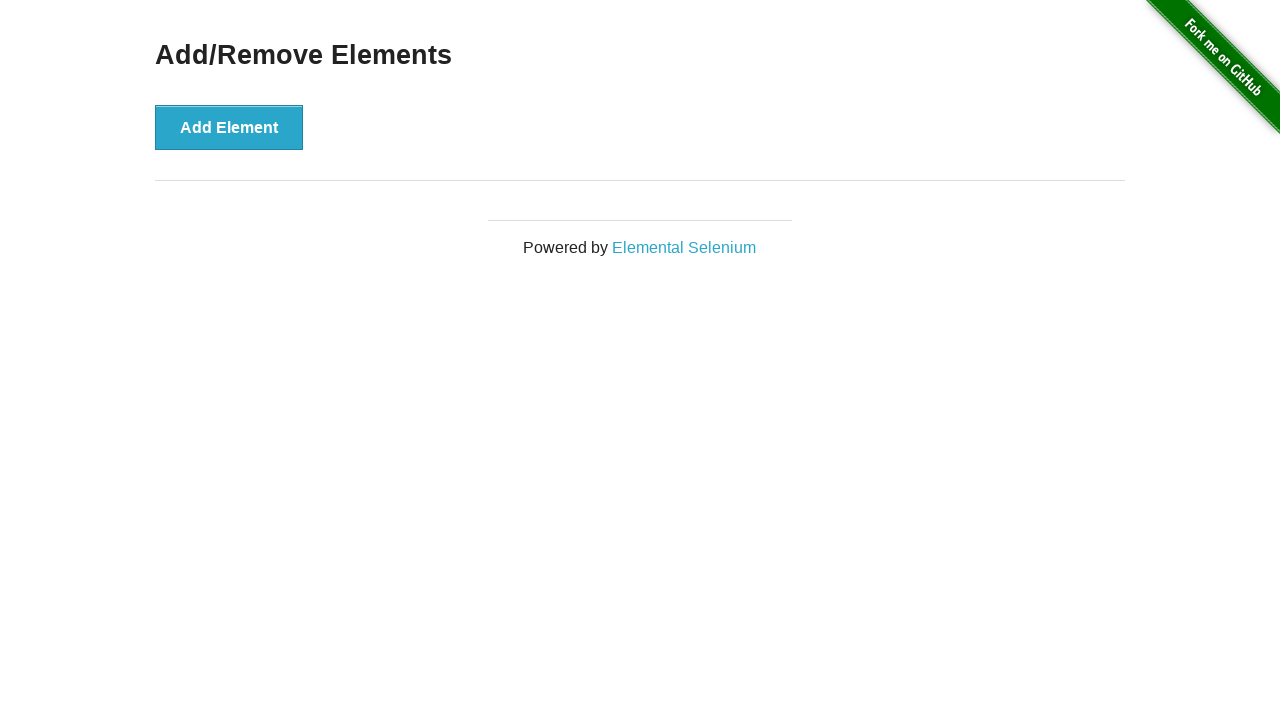

Navigated to Add/Remove Elements page
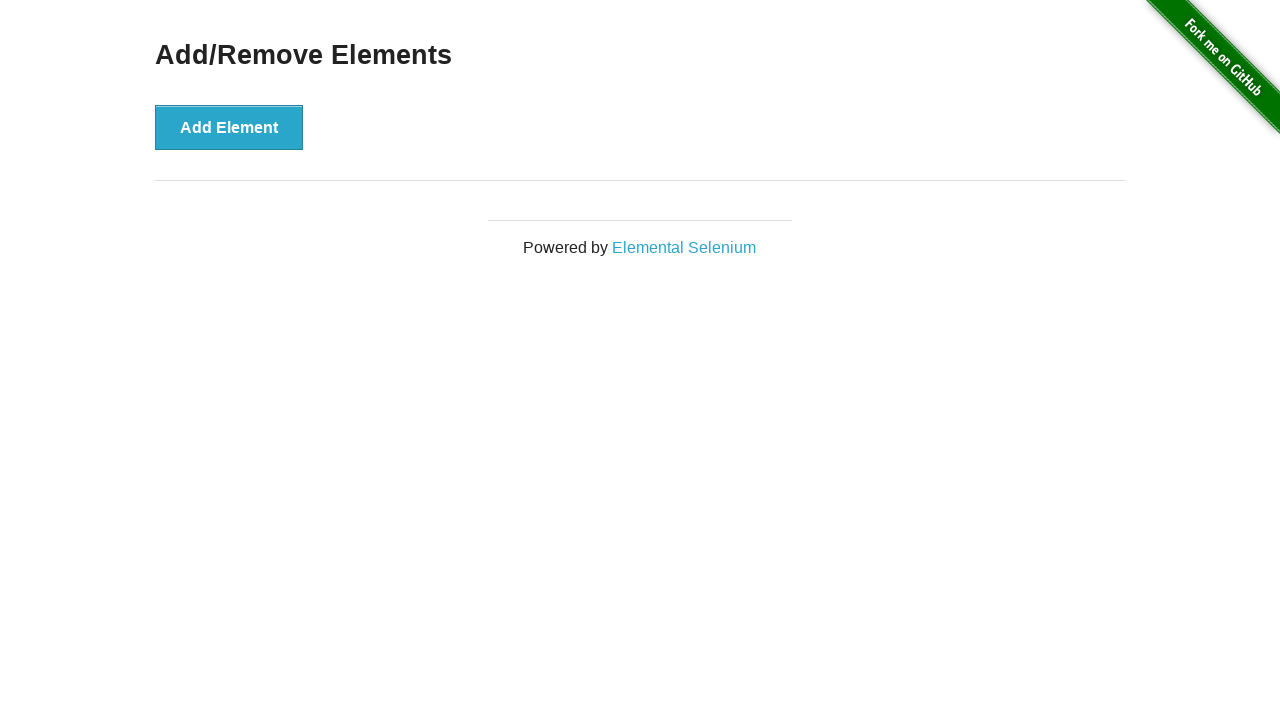

Clicked 'Add Element' button first time at (229, 127) on xpath=//*[@id="content"]/div/button
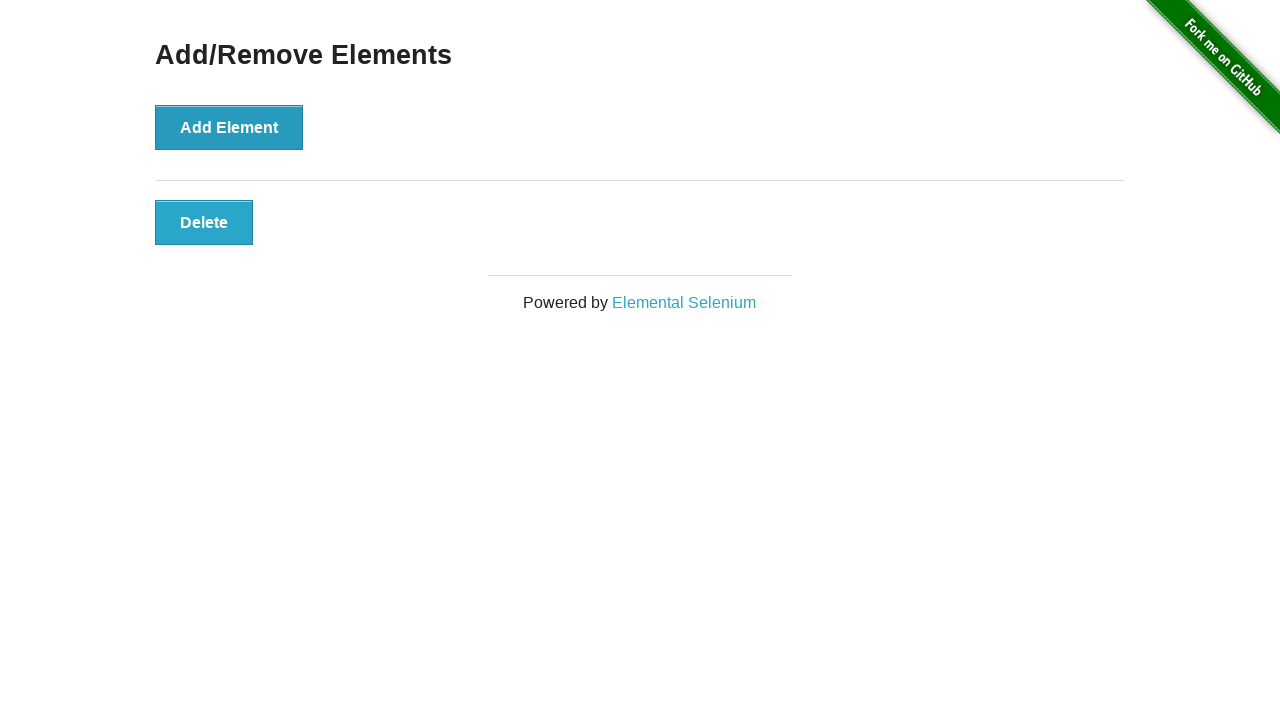

Clicked 'Add Element' button second time at (229, 127) on xpath=//*[@id="content"]/div/button
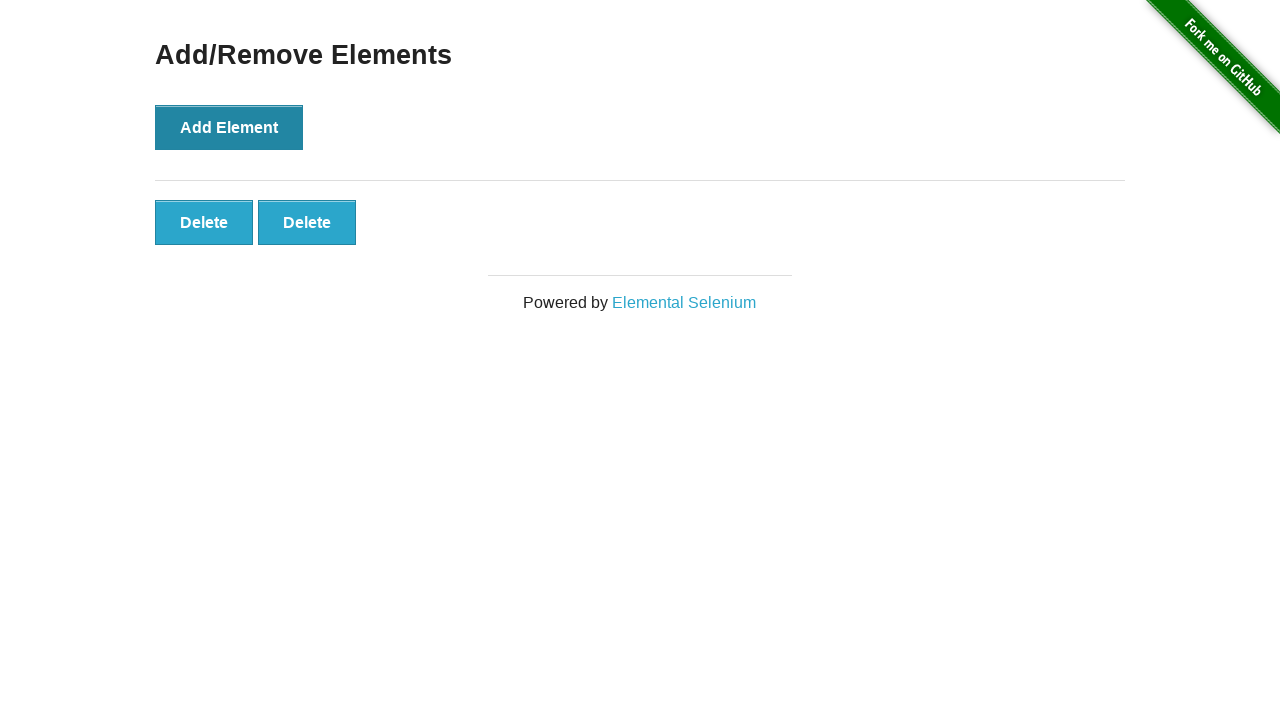

Located first delete button
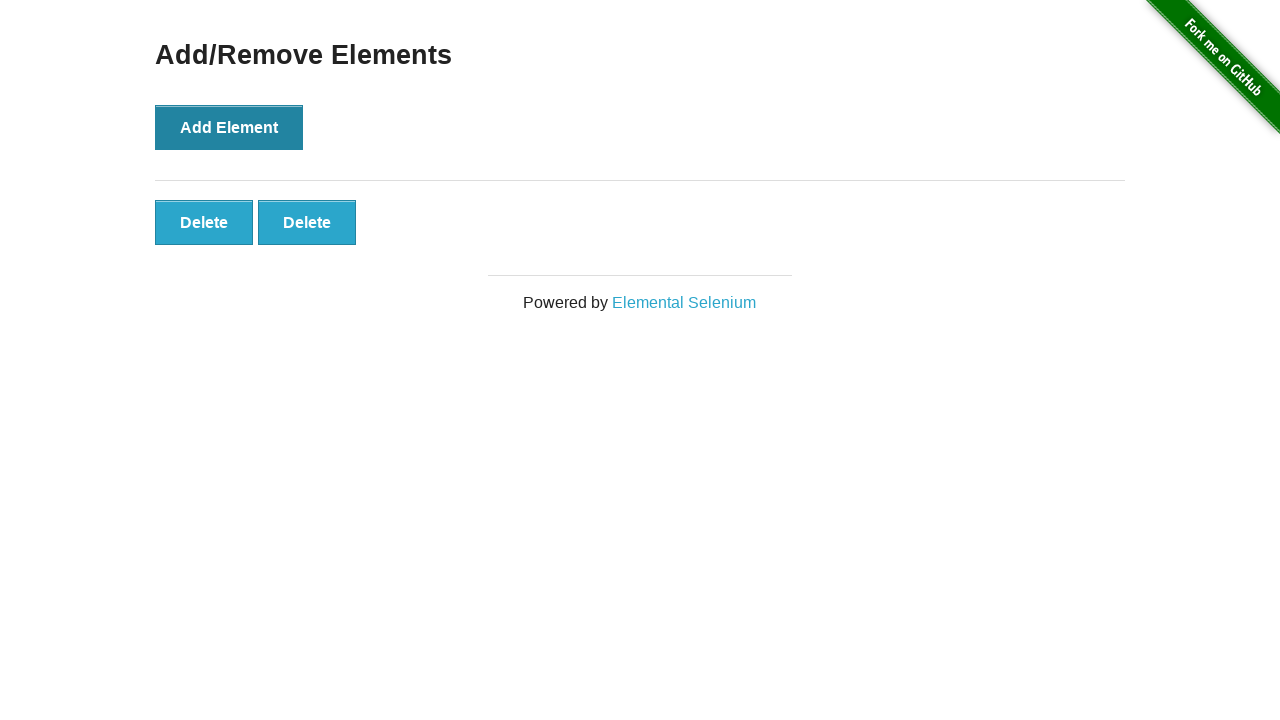

Located second delete button
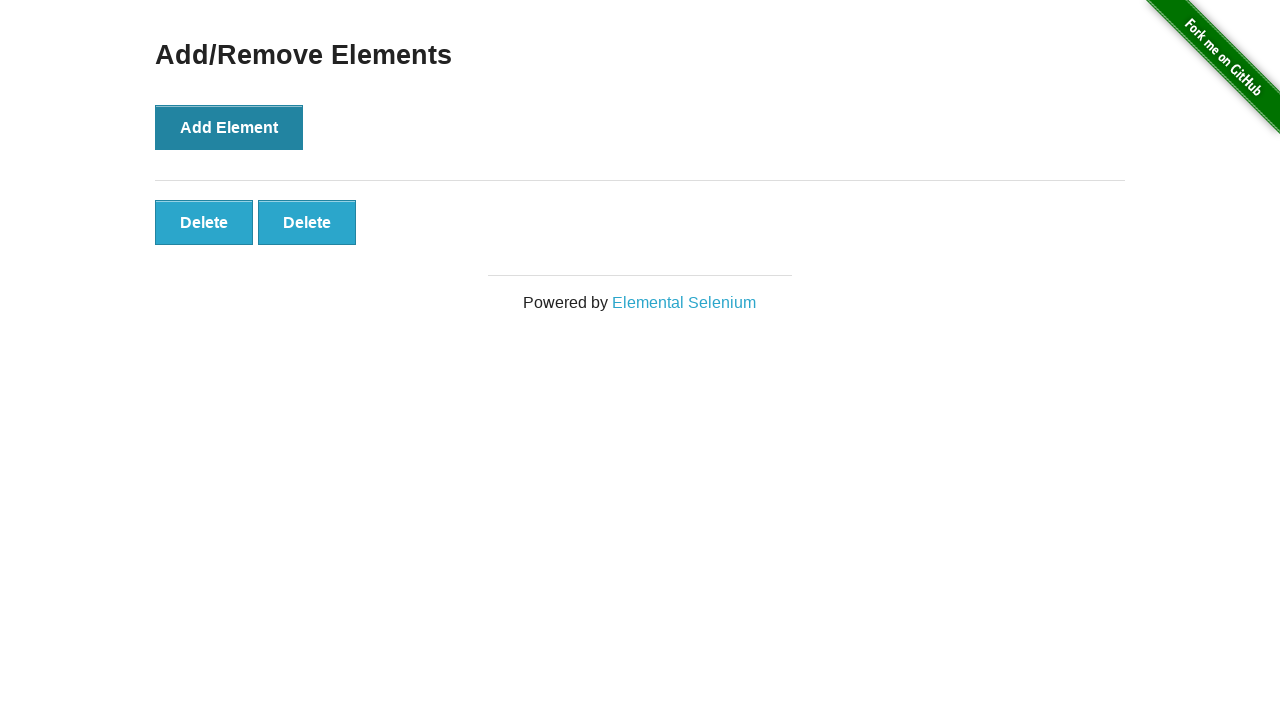

Verified first delete button is visible
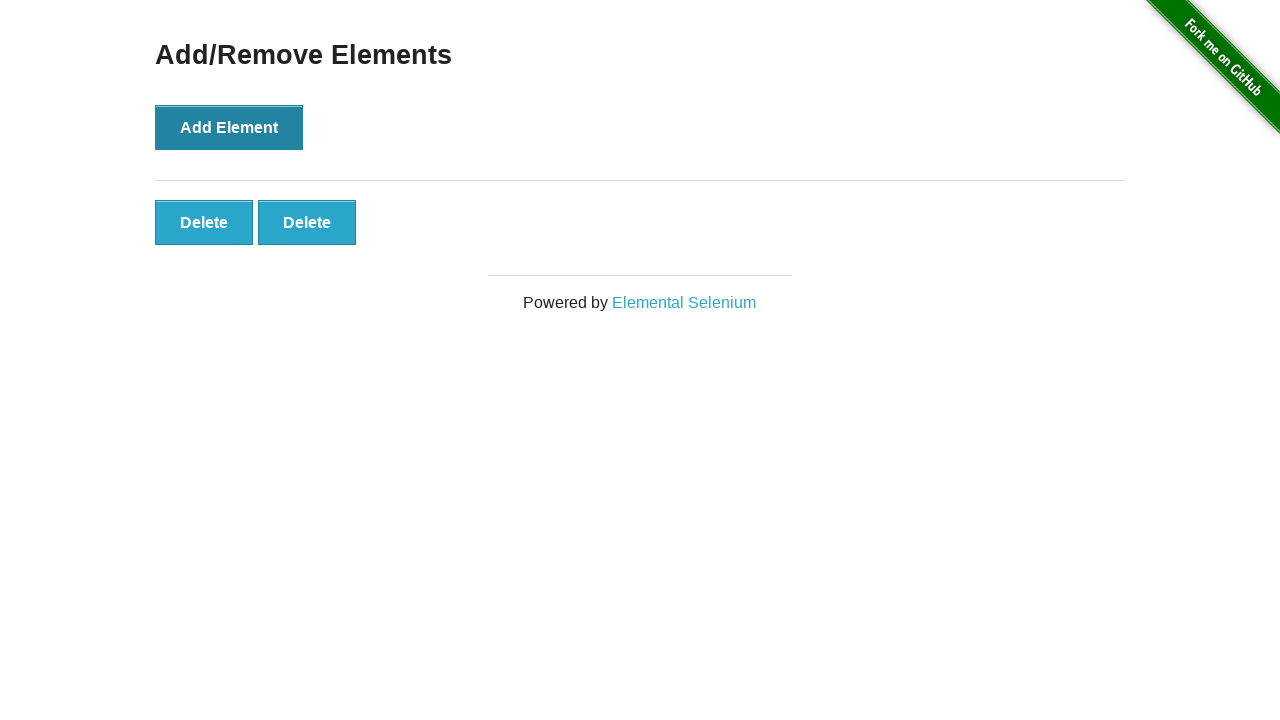

Verified second delete button is visible
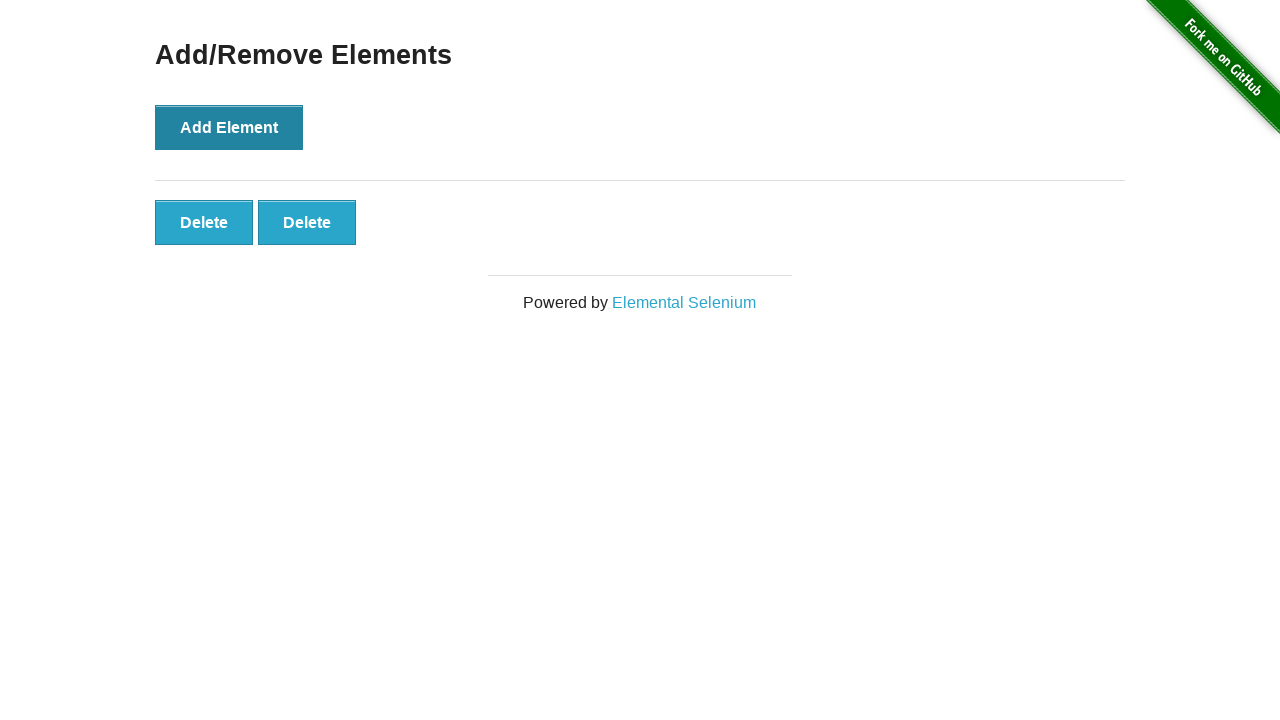

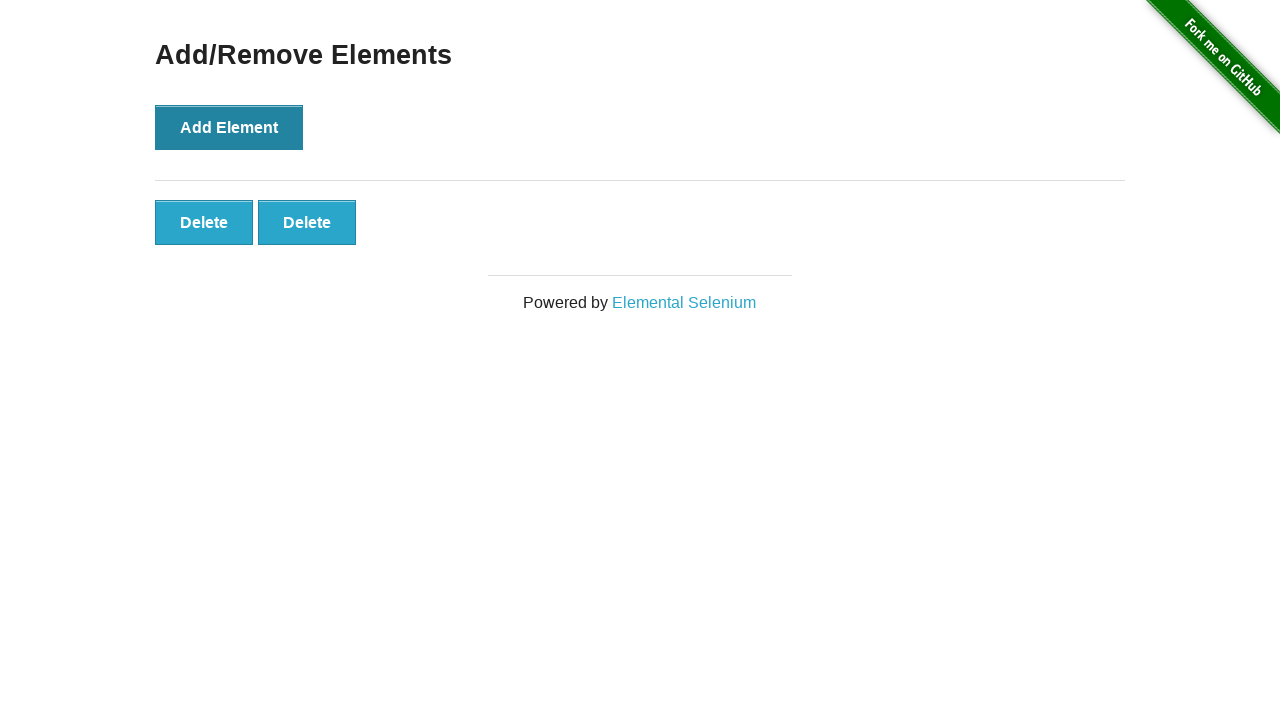